Tests selecting an option from the interface dropdown and verifying the selection

Starting URL: https://devexpress.github.io/testcafe/example/

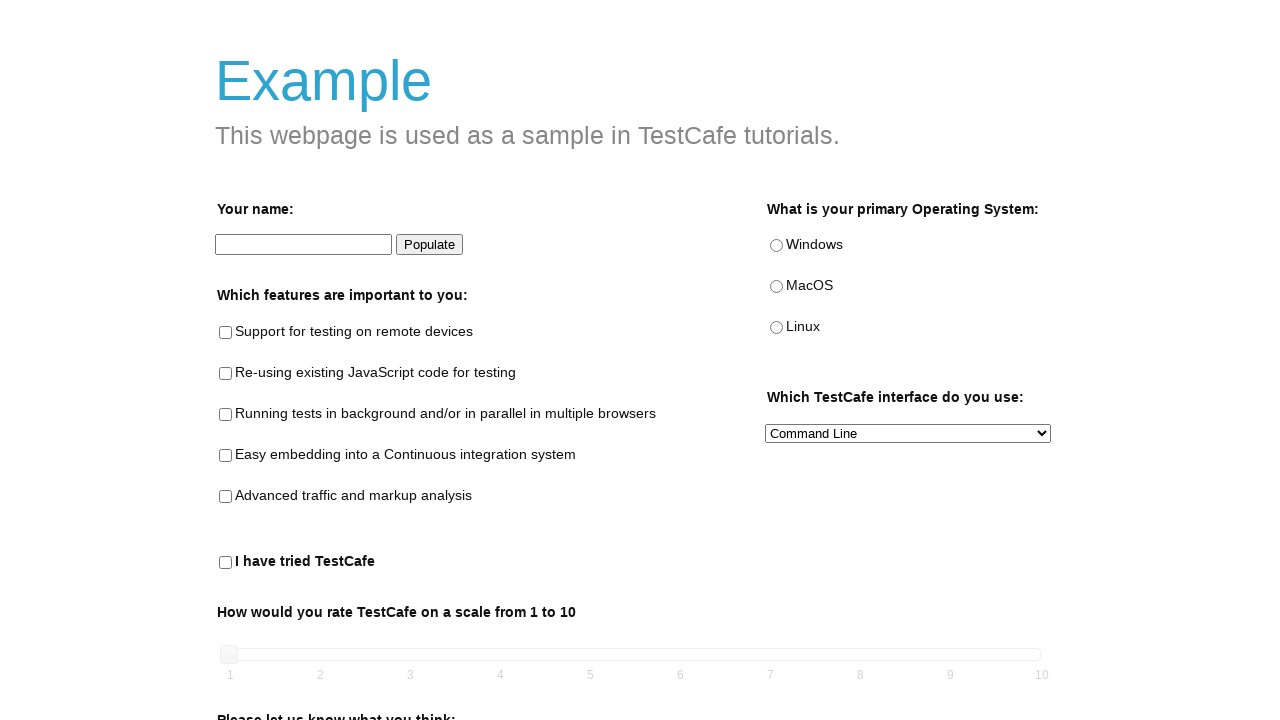

Selected 'Both' option from the preferred interface dropdown on #preferred-interface
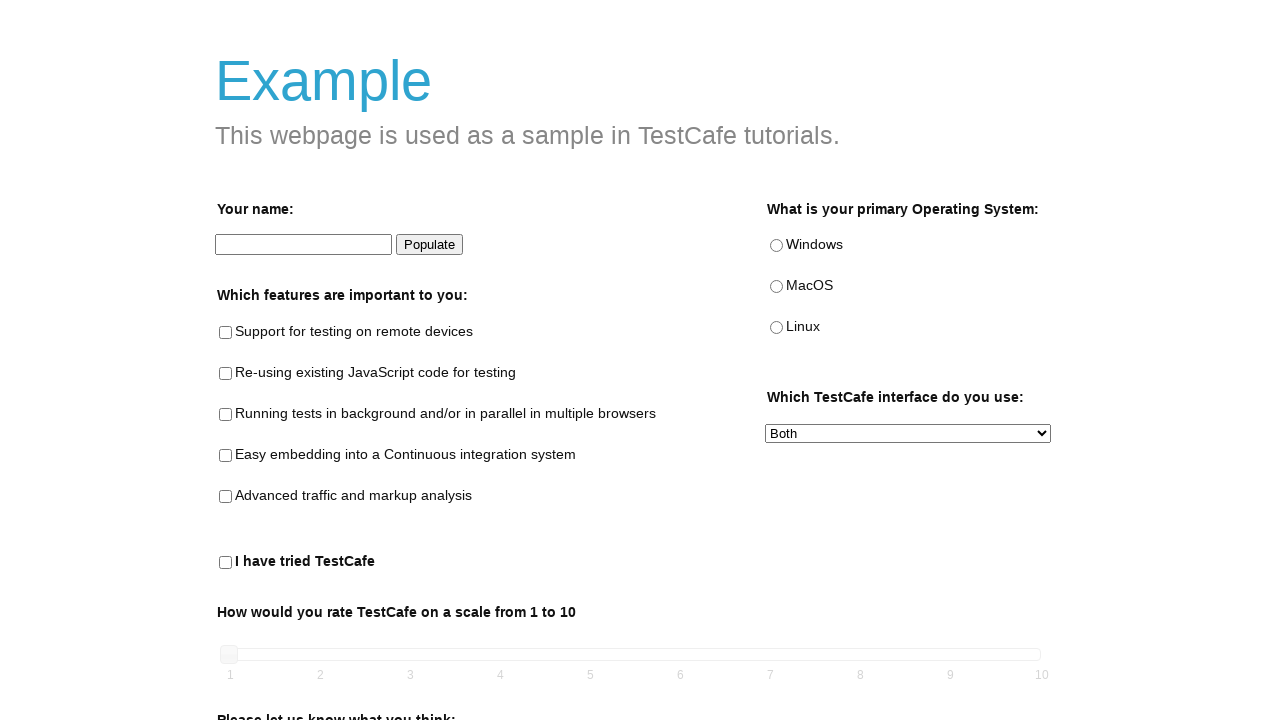

Retrieved the selected value from the interface dropdown
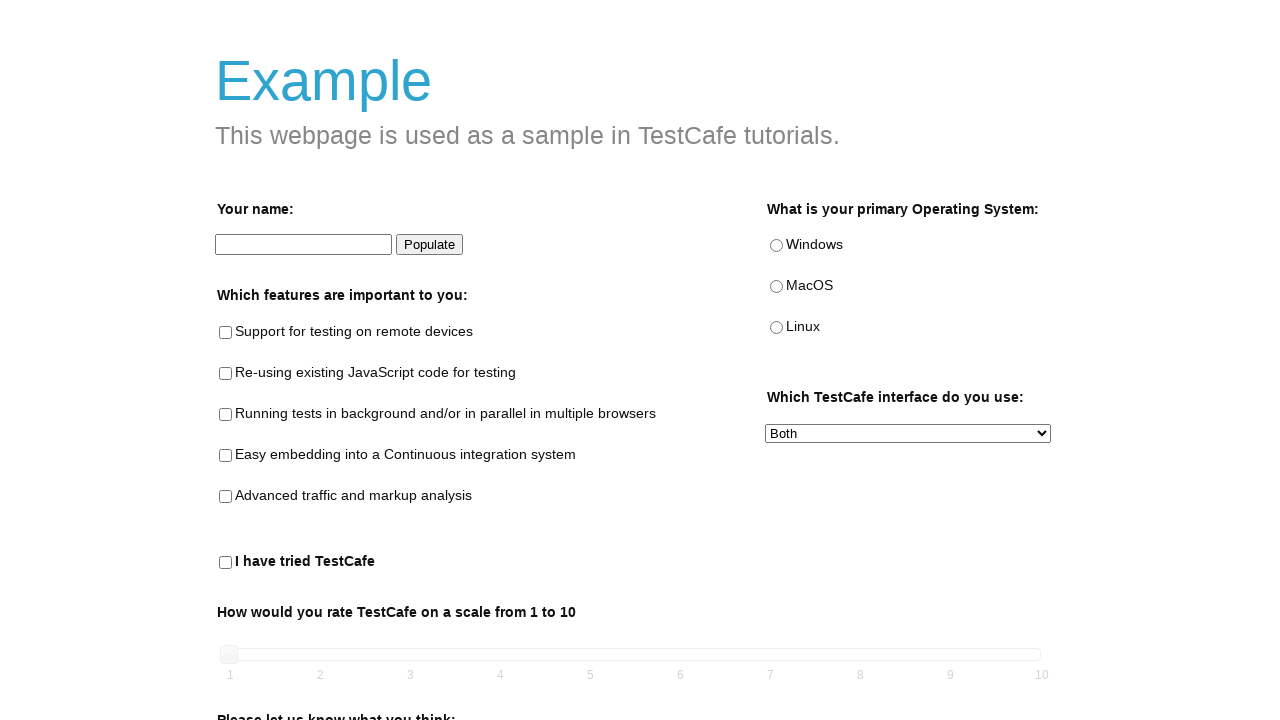

Verified that the selected interface option is 'Both'
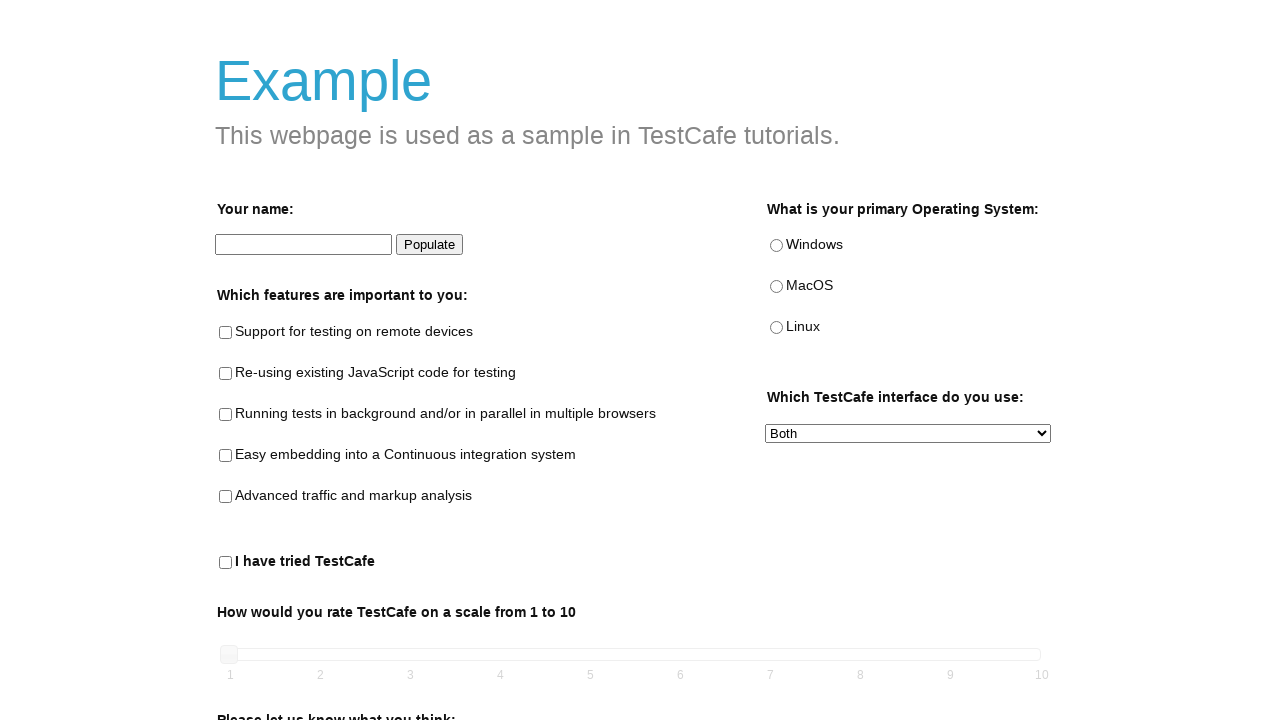

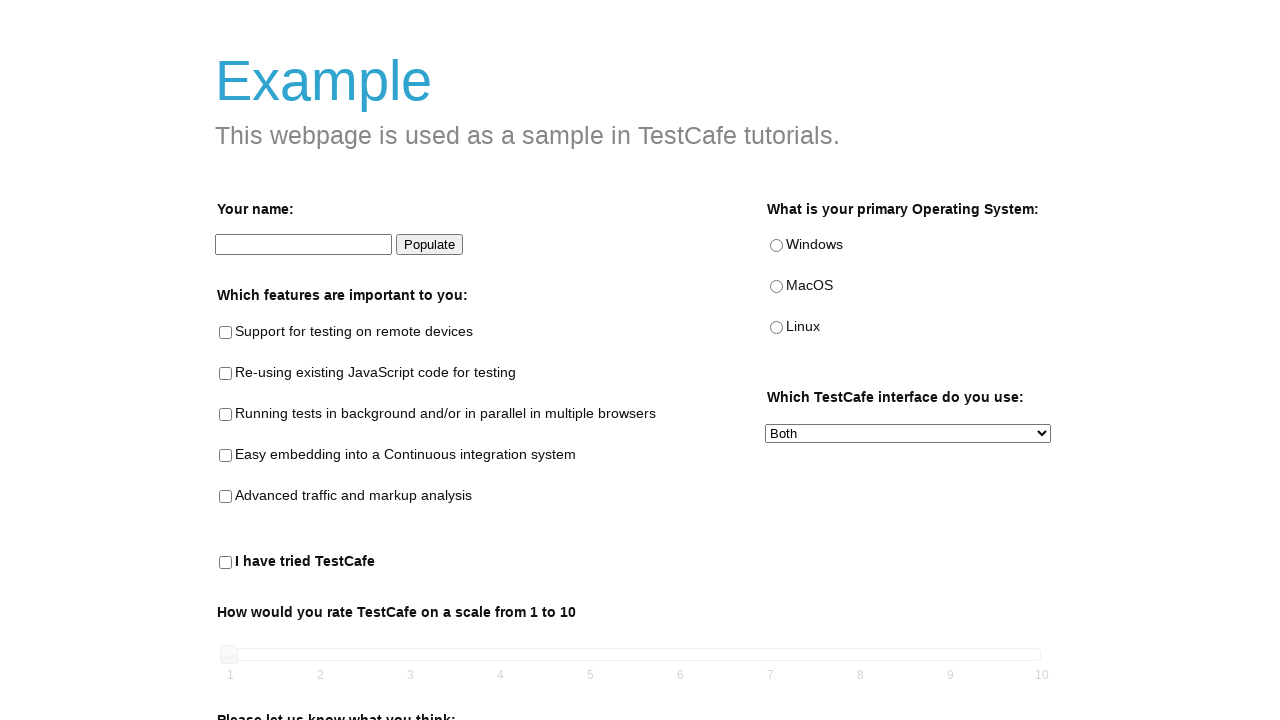